Tests dropdown selection by selecting options by text, value, and index

Starting URL: https://the-internet.herokuapp.com/dropdown

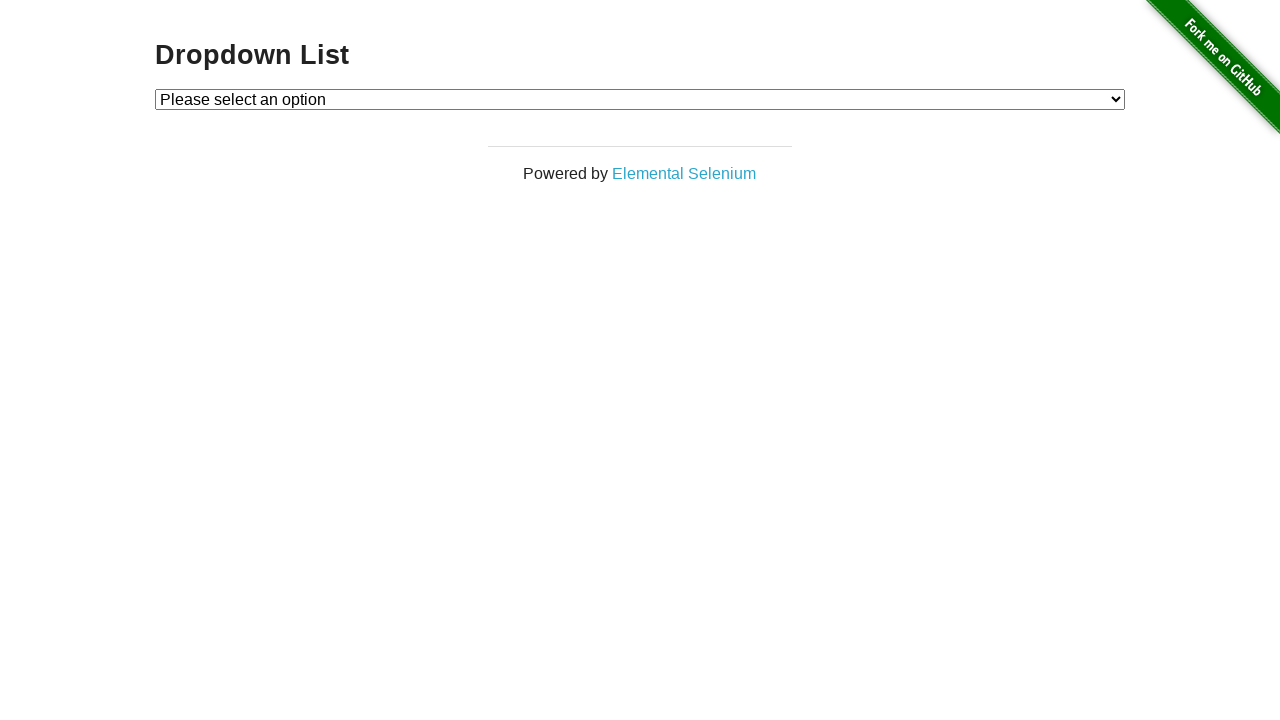

Waited for dropdown element to be displayed
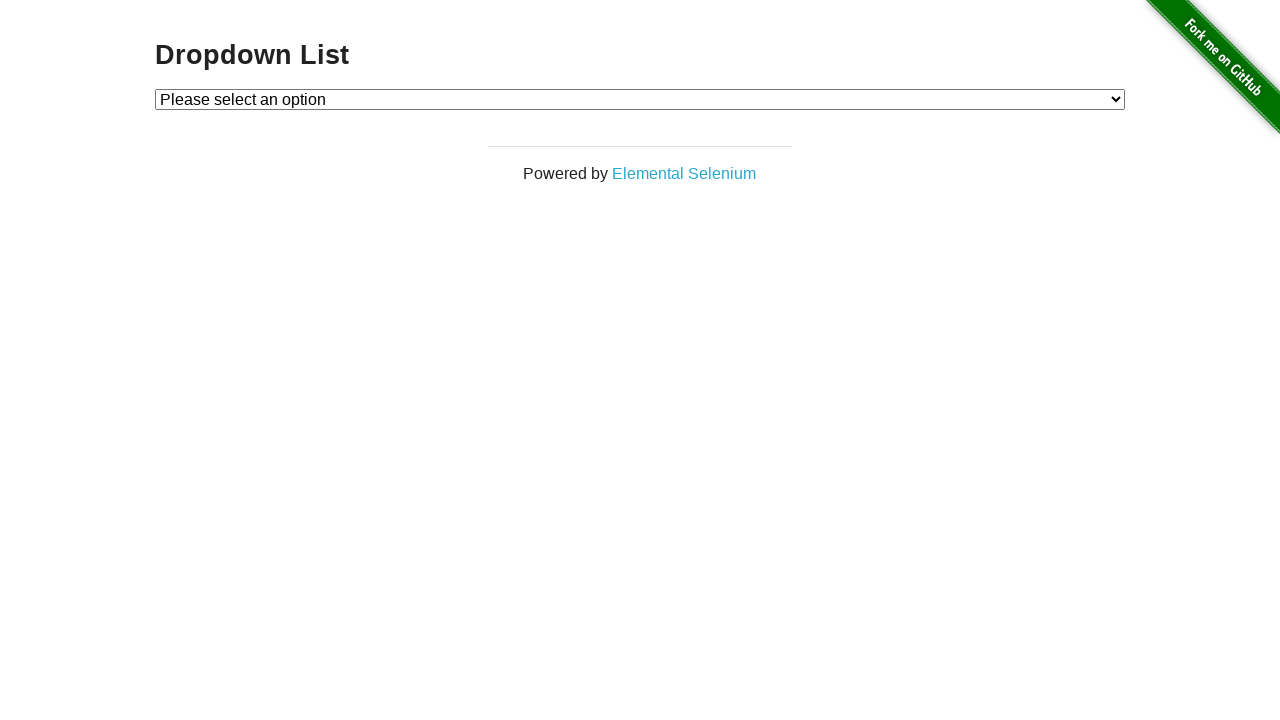

Selected 'Option 2' from dropdown by visible text on #dropdown
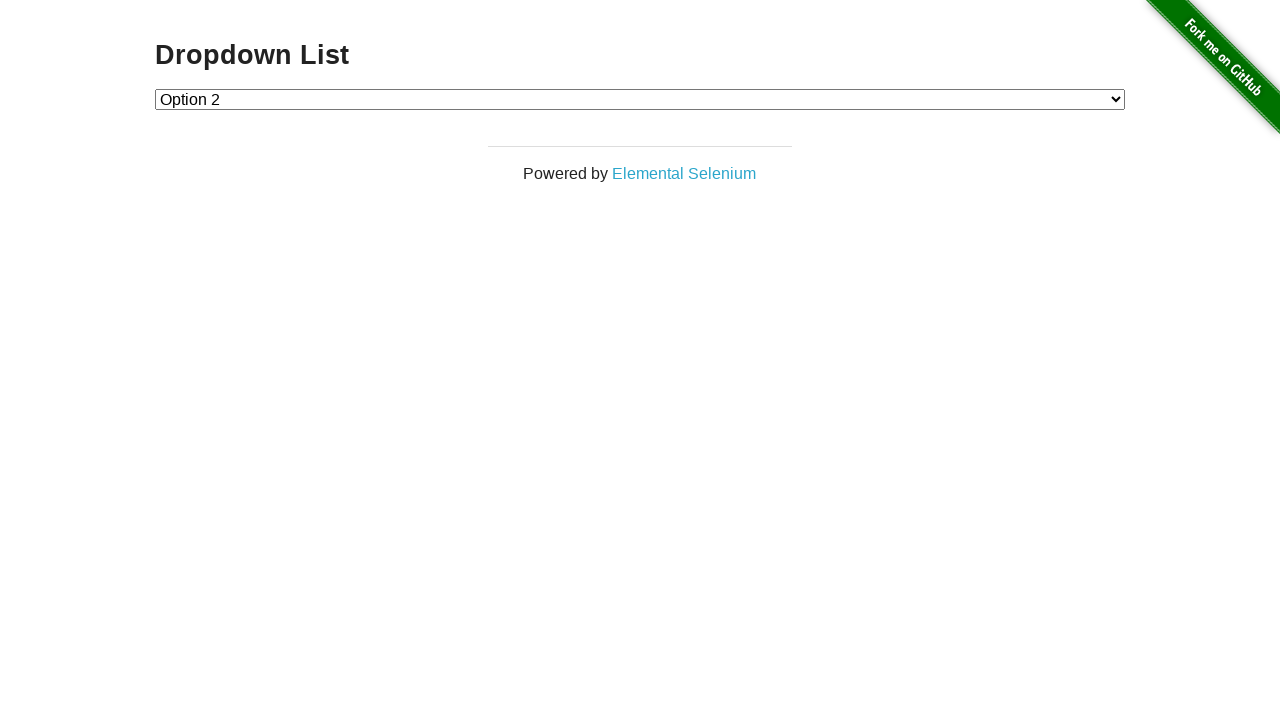

Selected option with value '1' from dropdown on #dropdown
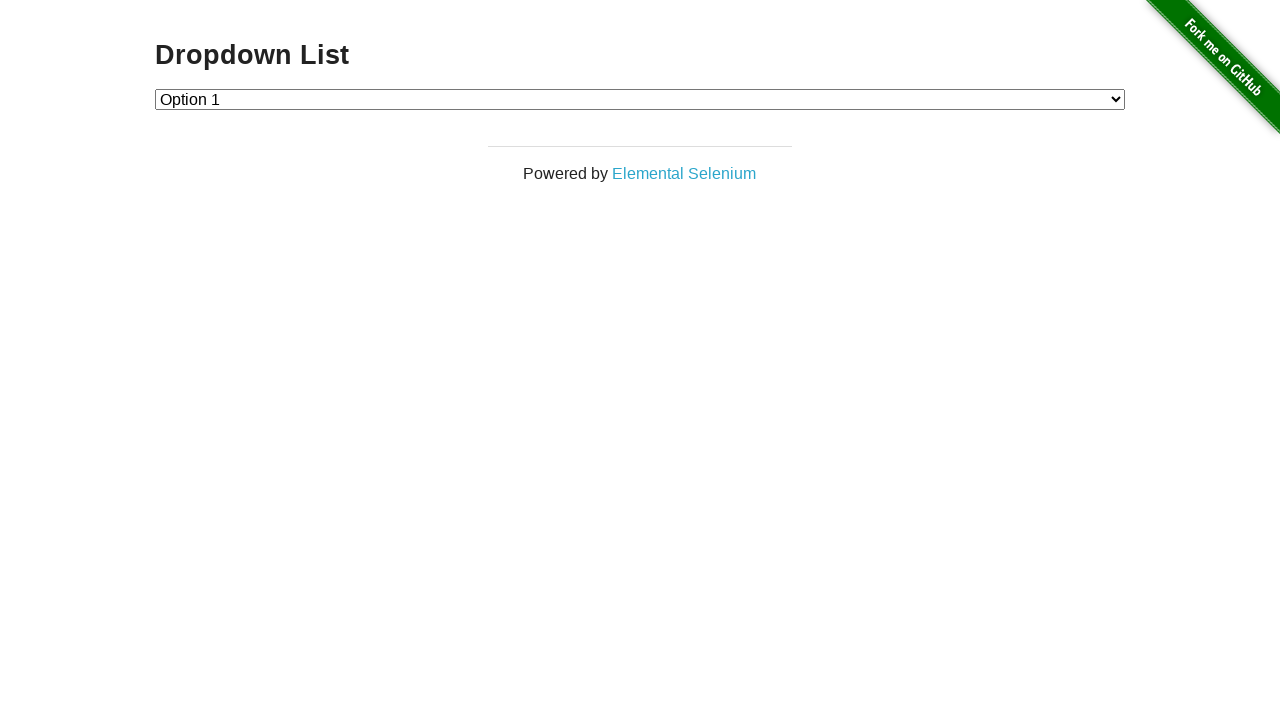

Selected dropdown option at index 2 (Option 2) on #dropdown
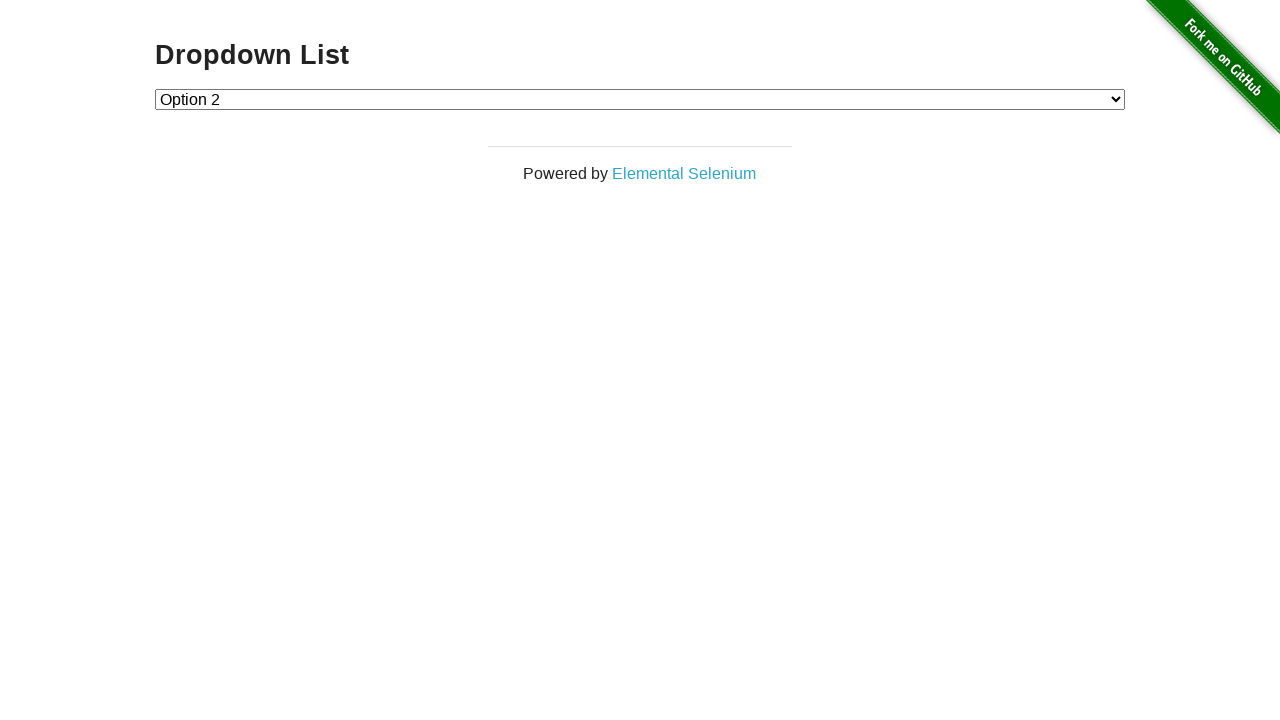

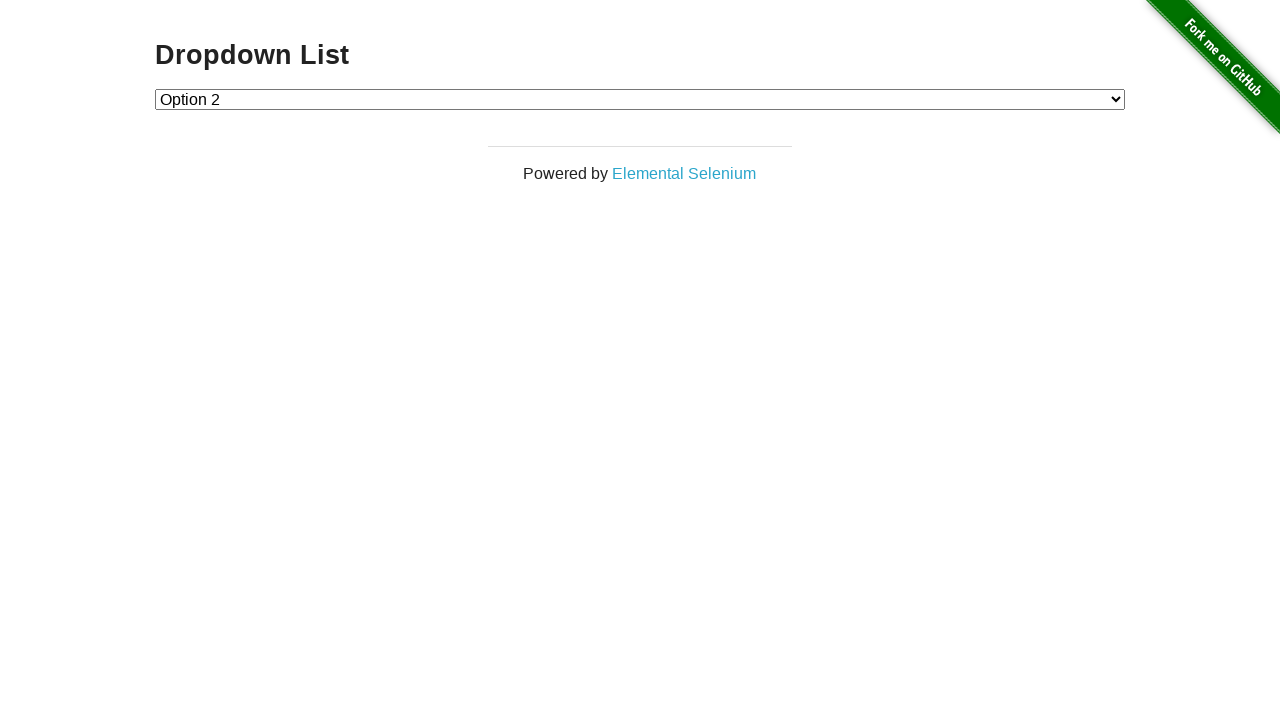